Tests dynamic loading with implicit wait by clicking start button and verifying loaded content appears

Starting URL: https://the-internet.herokuapp.com/dynamic_loading/2

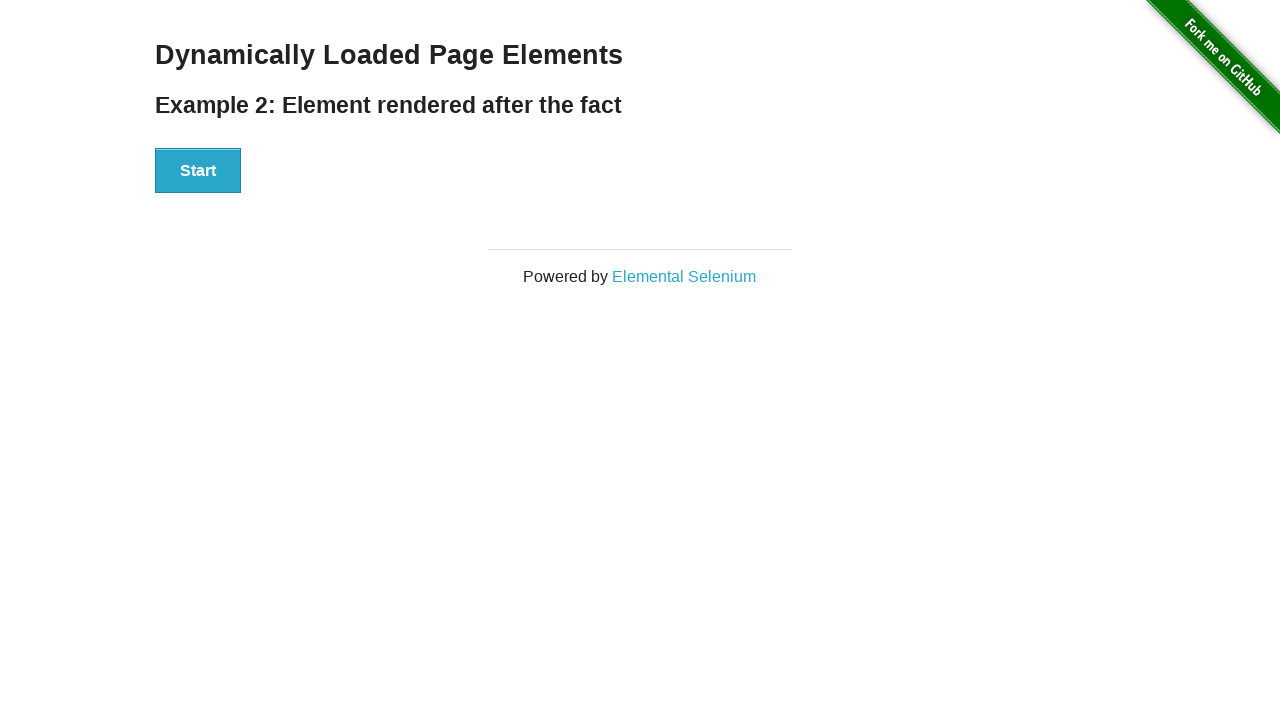

Clicked start button to trigger dynamic loading at (198, 171) on button
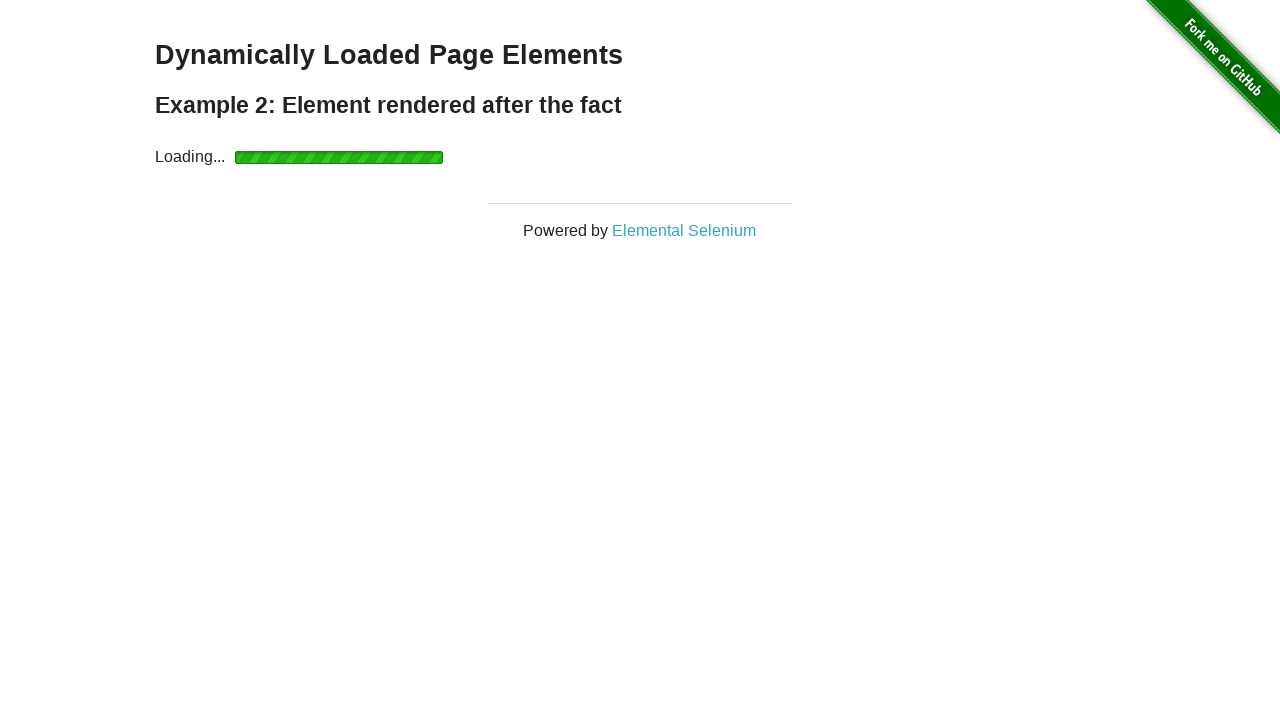

Waited for finish element to appear with loaded content
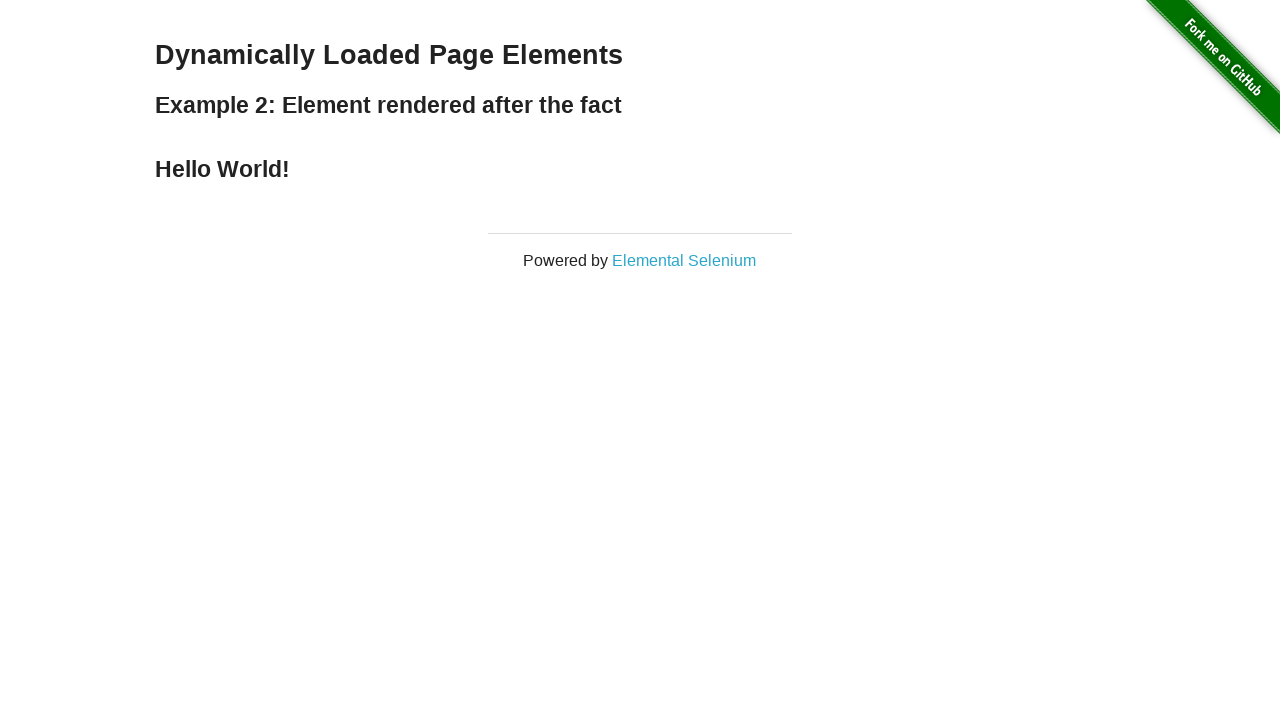

Verified loaded content text is present
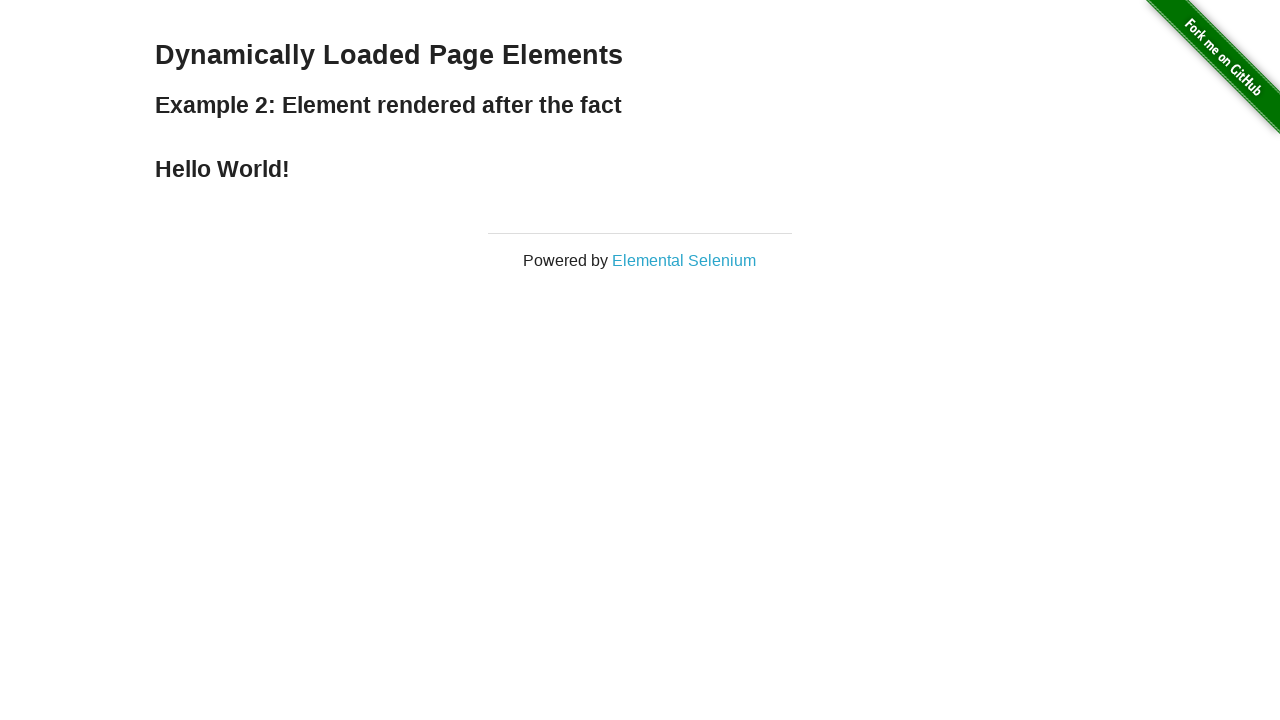

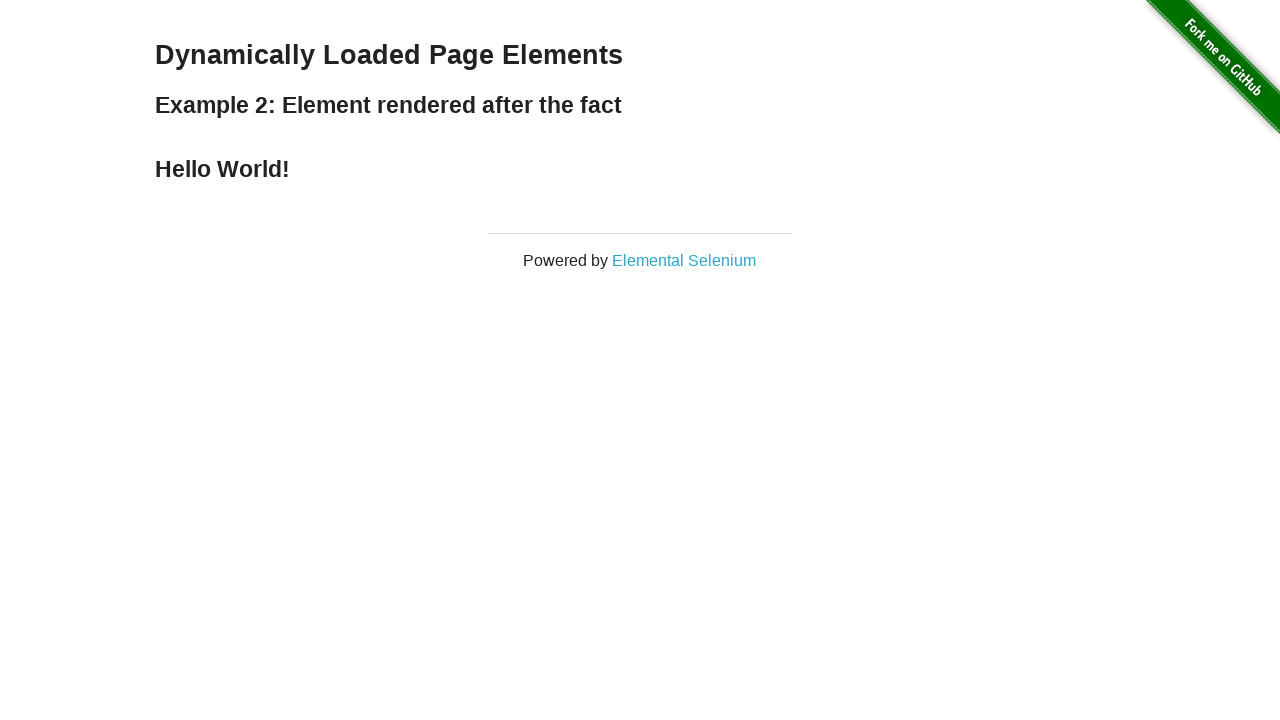